Tests JavaScript confirmation alert handling by clicking a button to trigger the alert, accepting it, and verifying the result message on the page.

Starting URL: http://the-internet.herokuapp.com/javascript_alerts

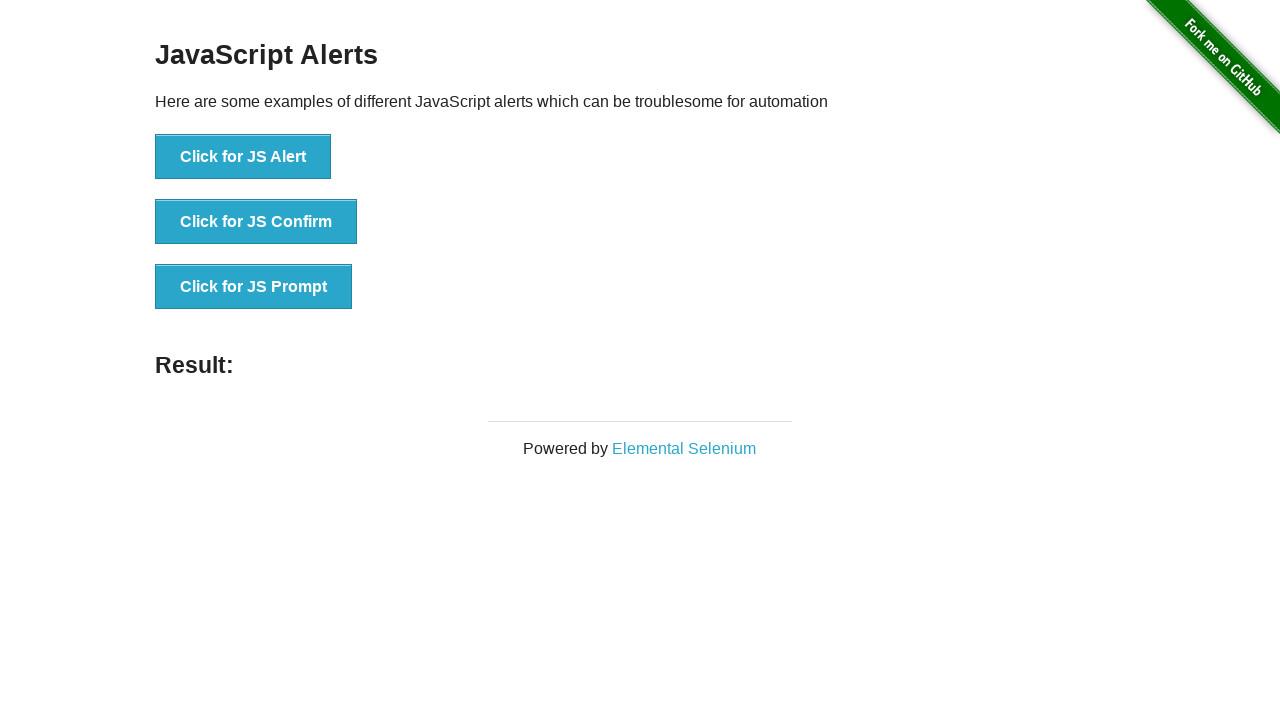

Clicked the second button to trigger JavaScript confirmation dialog at (256, 222) on css=button >> nth=1
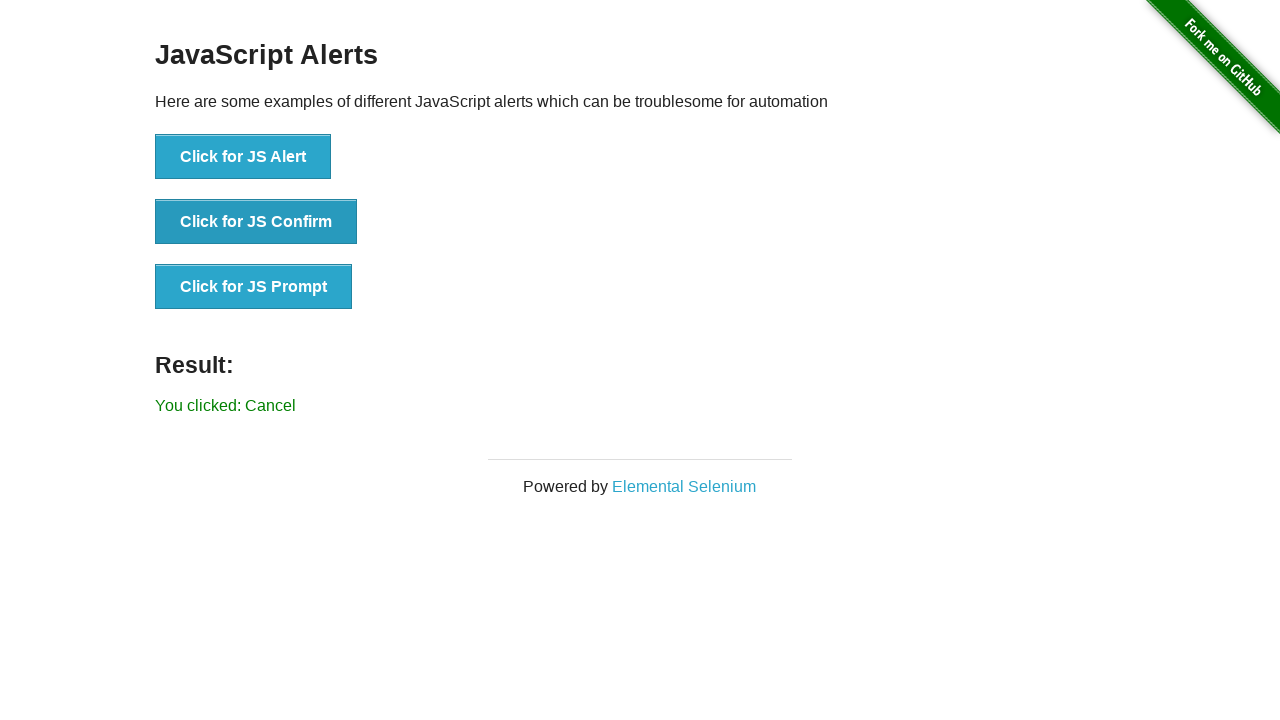

Set up dialog handler to accept confirmation alerts
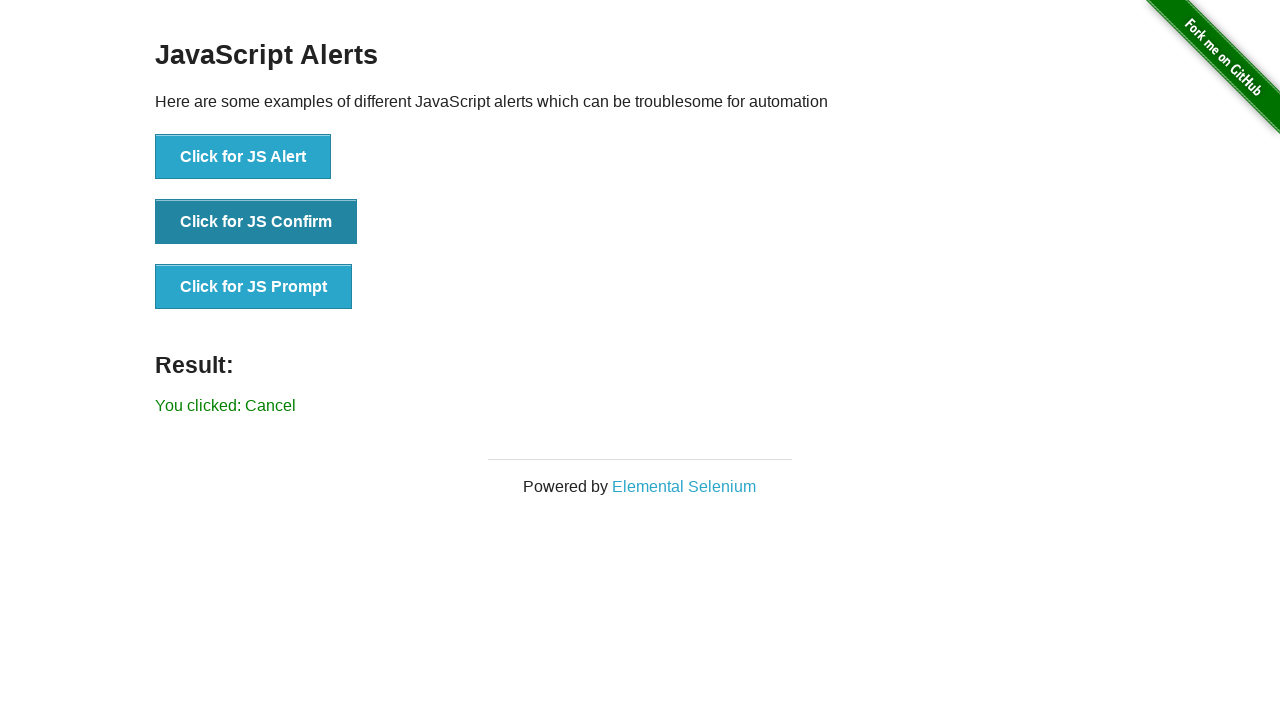

Clicked the second button again to trigger the confirmation dialog at (256, 222) on css=button >> nth=1
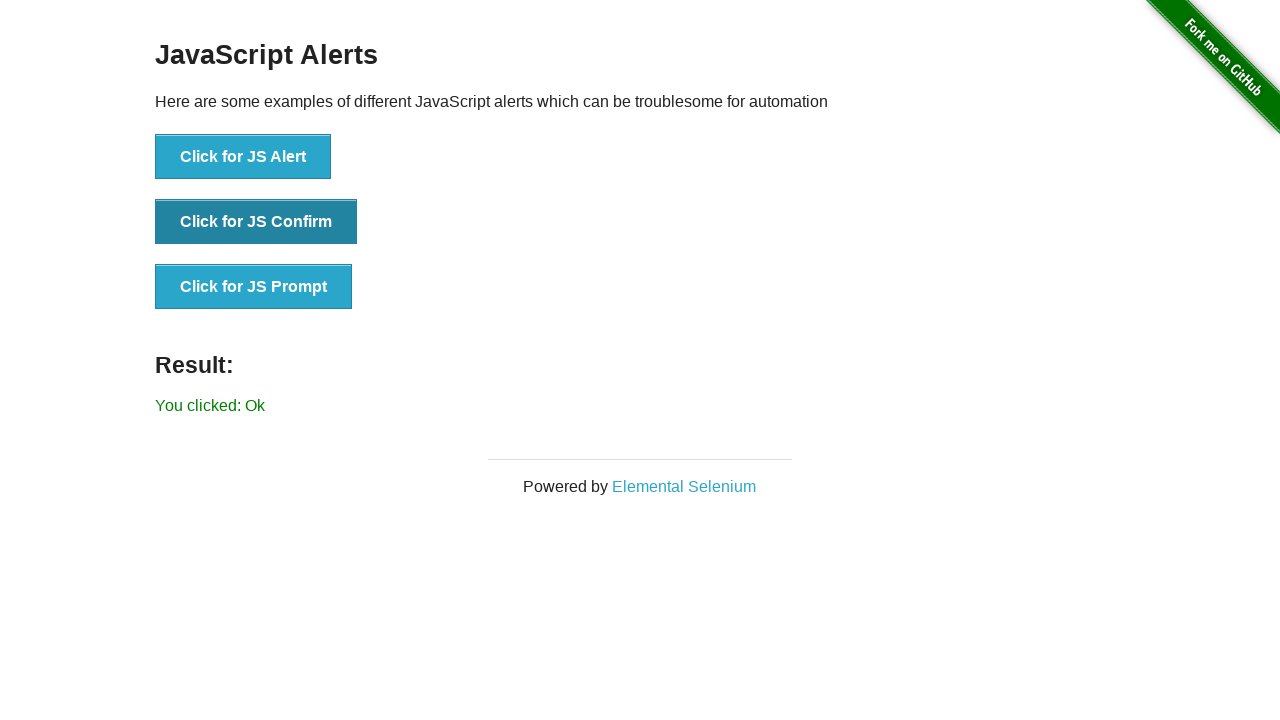

Retrieved result text from the page
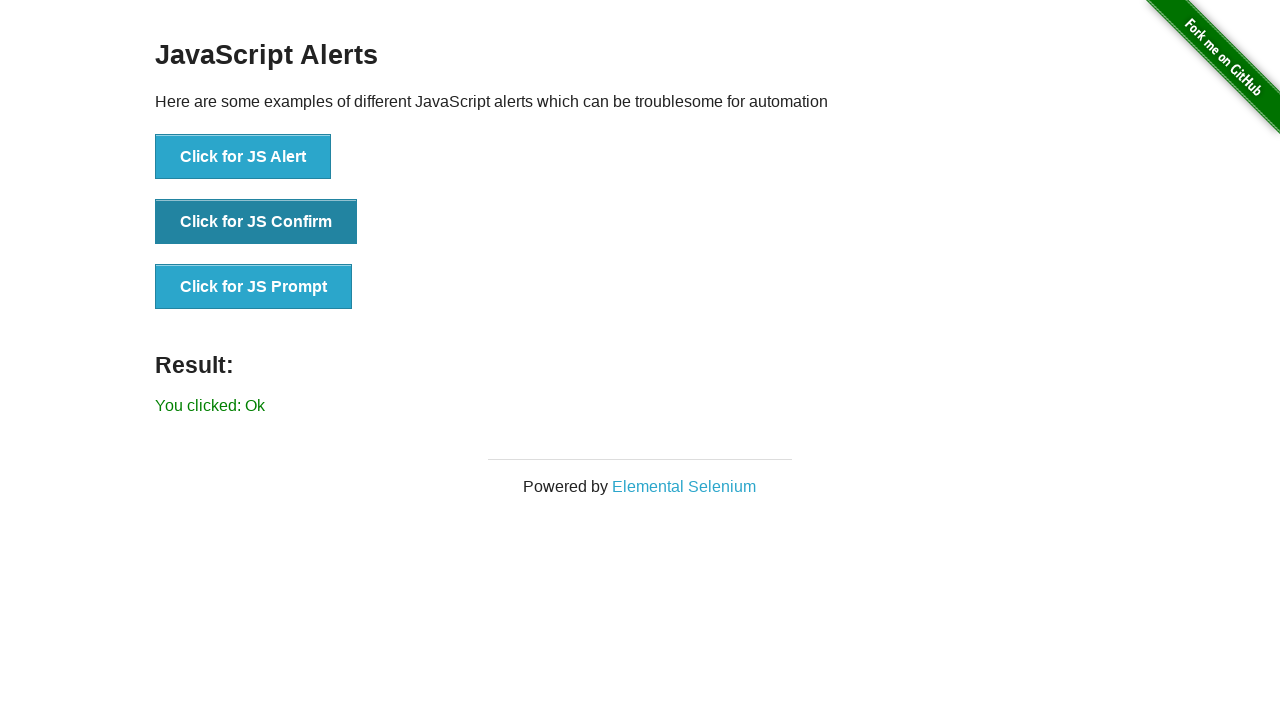

Verified that result message equals 'You clicked: Ok'
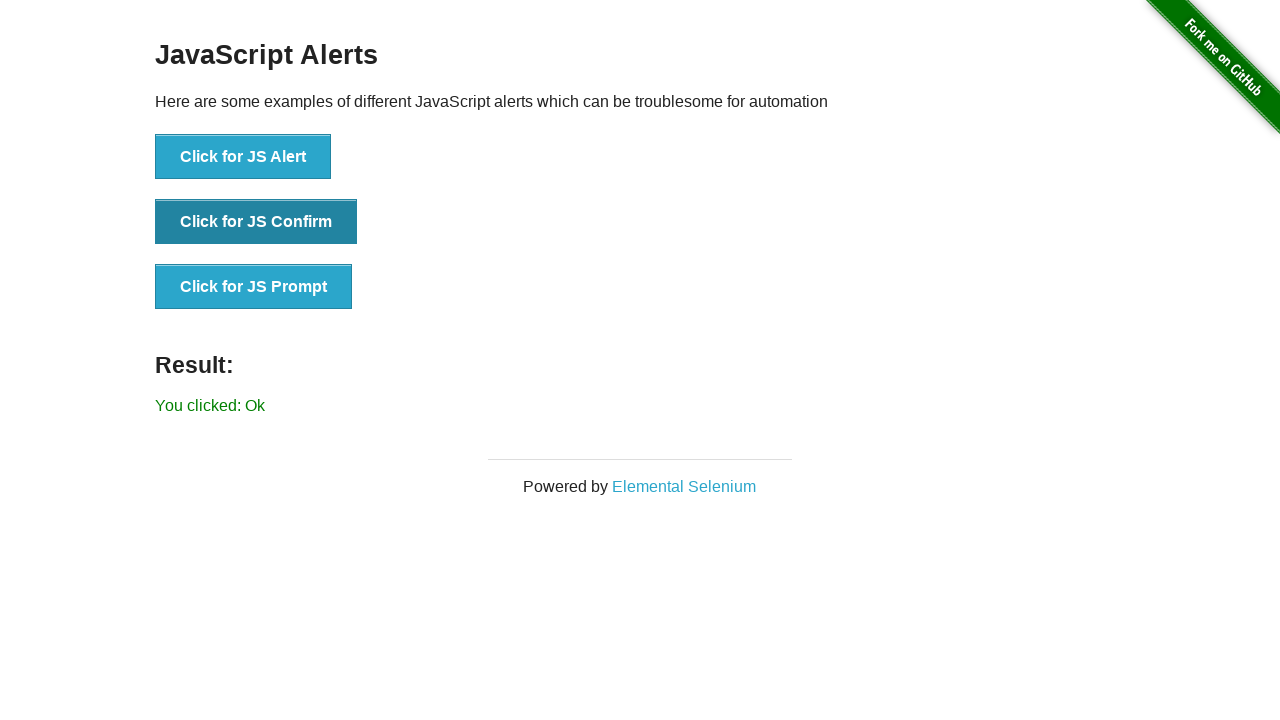

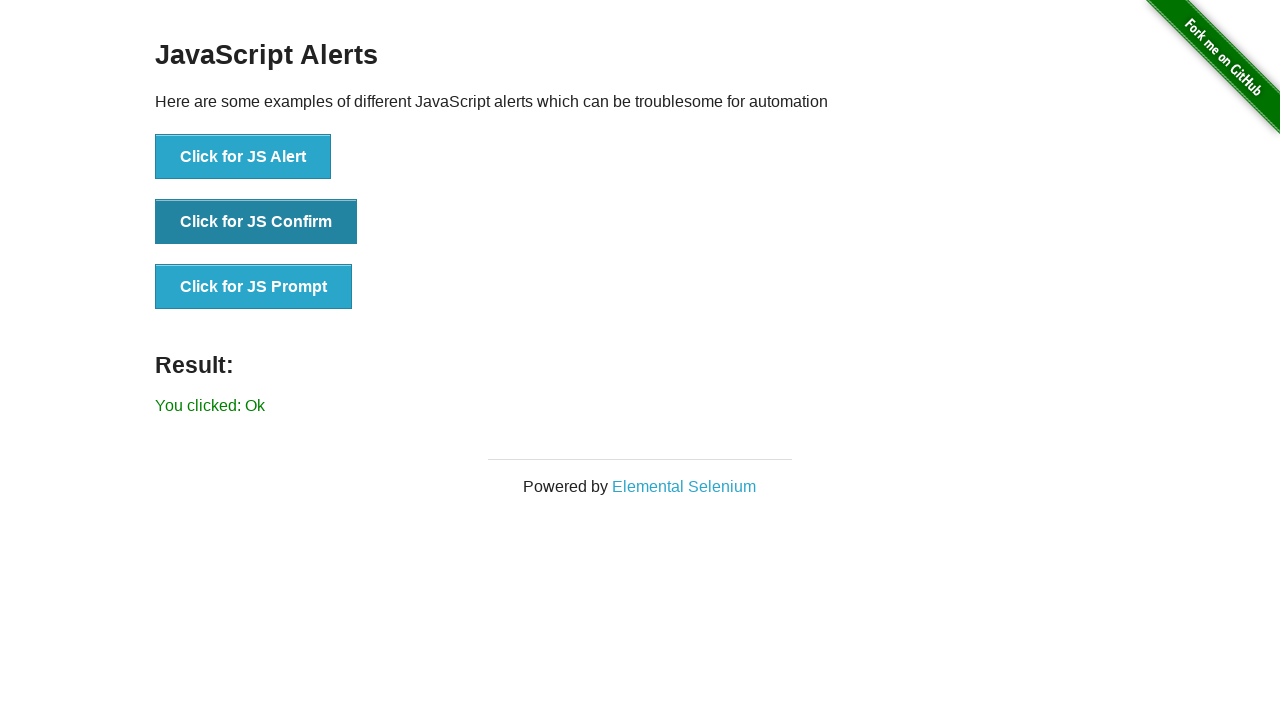